Navigates to the xiaomawang website and verifies the page loads by checking the title

Starting URL: https://world.xiaomawang.com

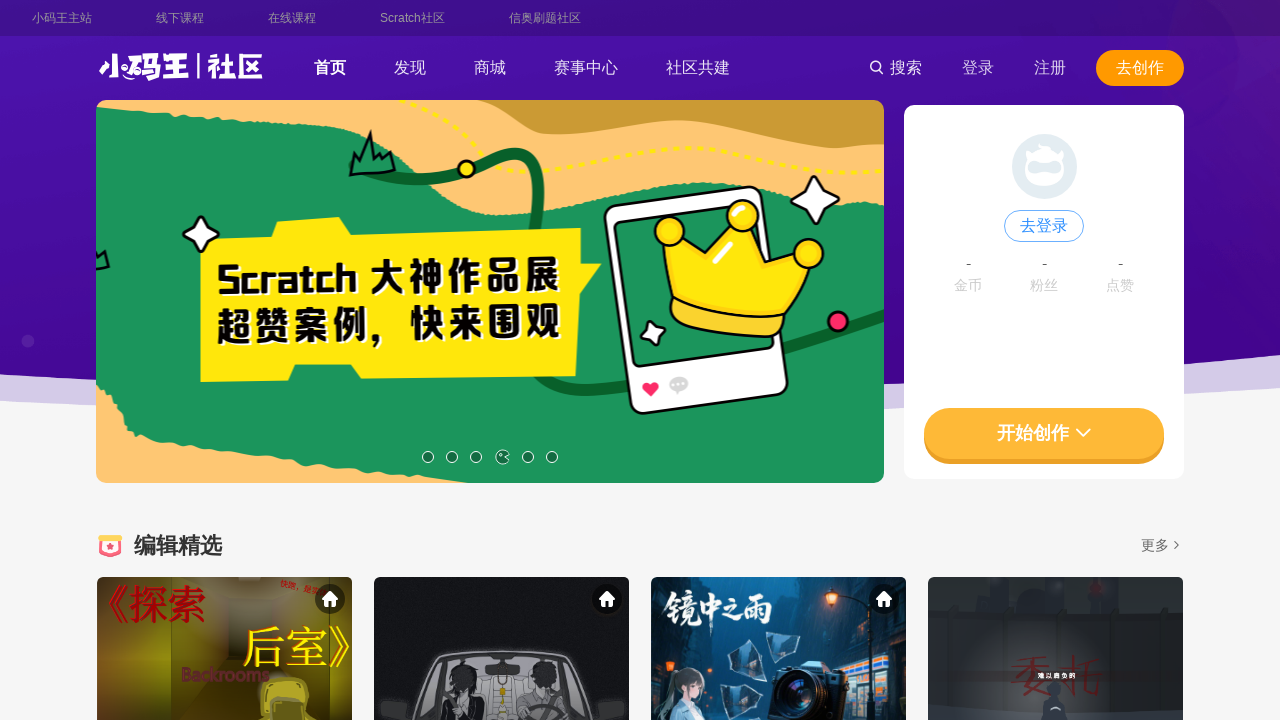

Waited for page to reach domcontentloaded state
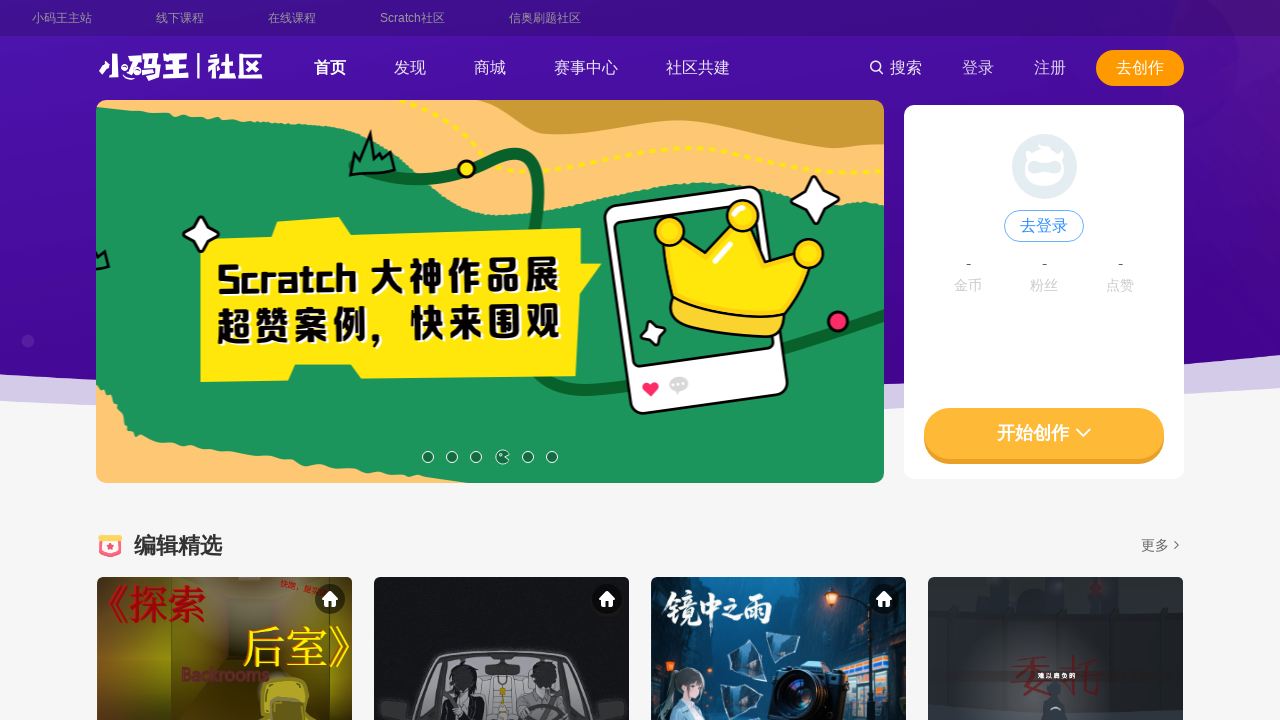

Verified page title is present
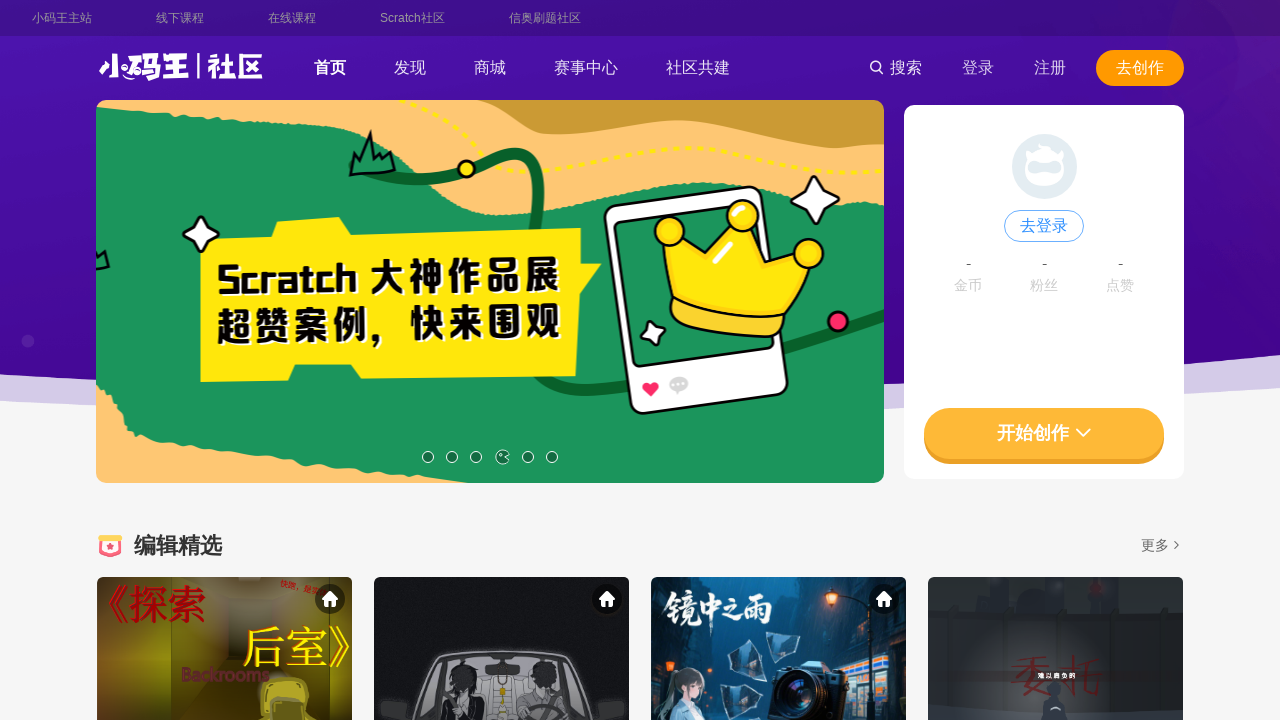

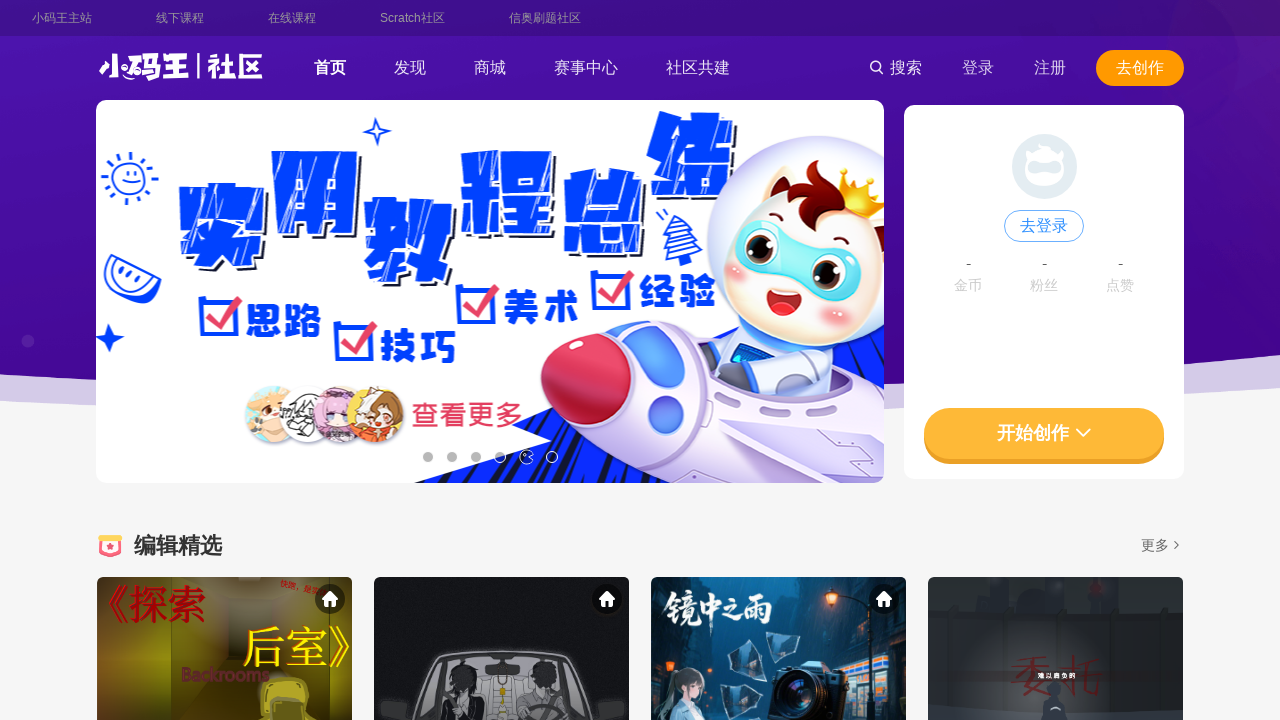